Tests editing the second person record by clicking the pencil icon, modifying name and job fields, and submitting the changes.

Starting URL: https://acctabootcamp.github.io/site/tasks/list_of_people_with_jobs.html

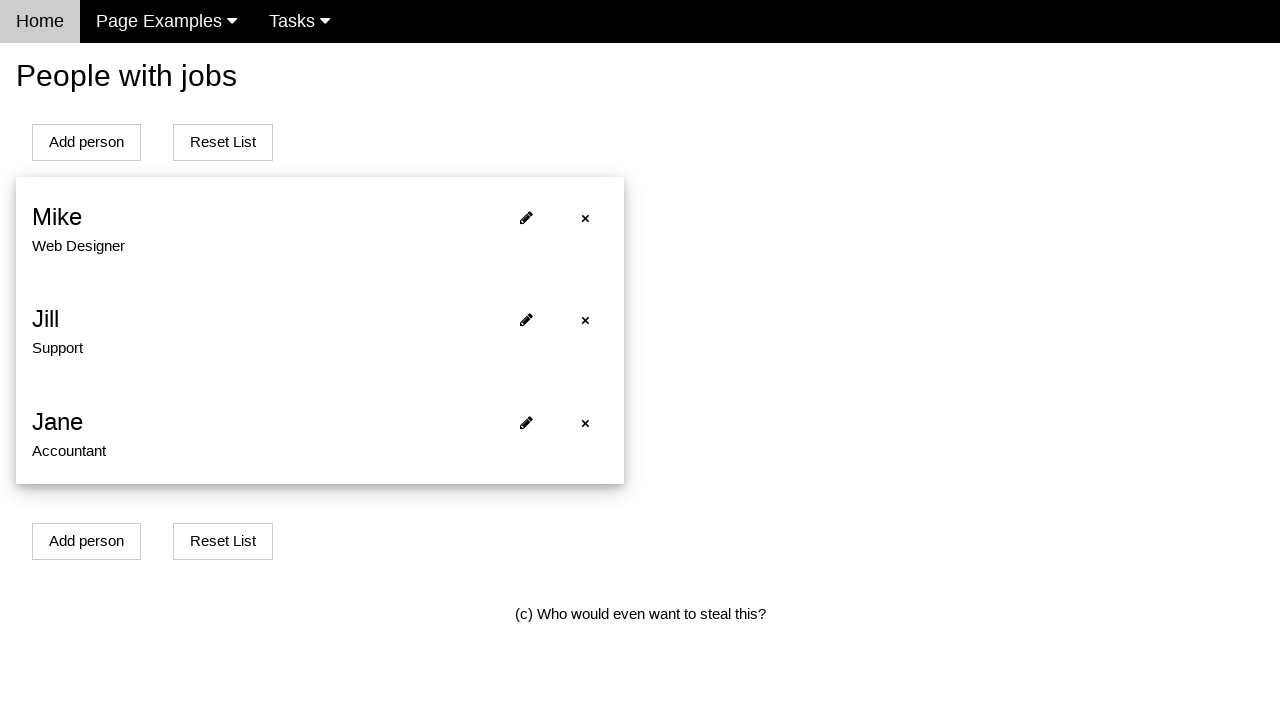

Waited for person record #person1 to load
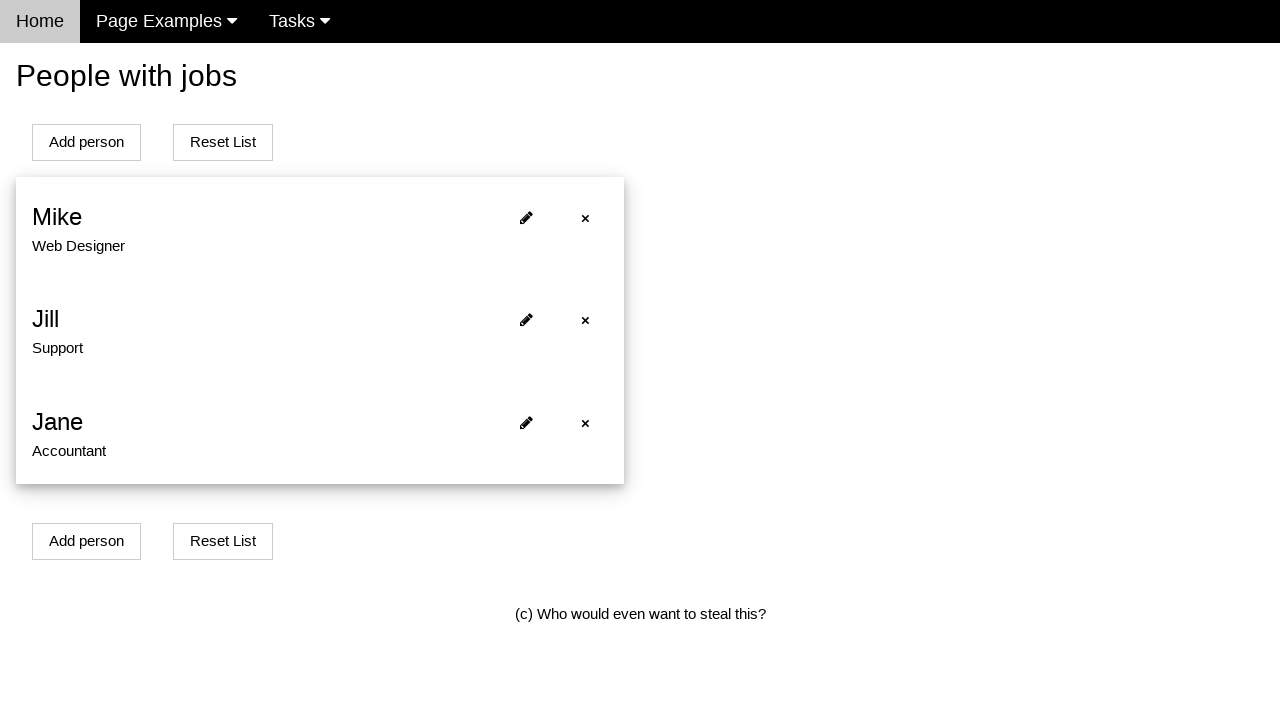

Clicked pencil icon to edit second person record at (526, 320) on #person1 i.fa-pencil
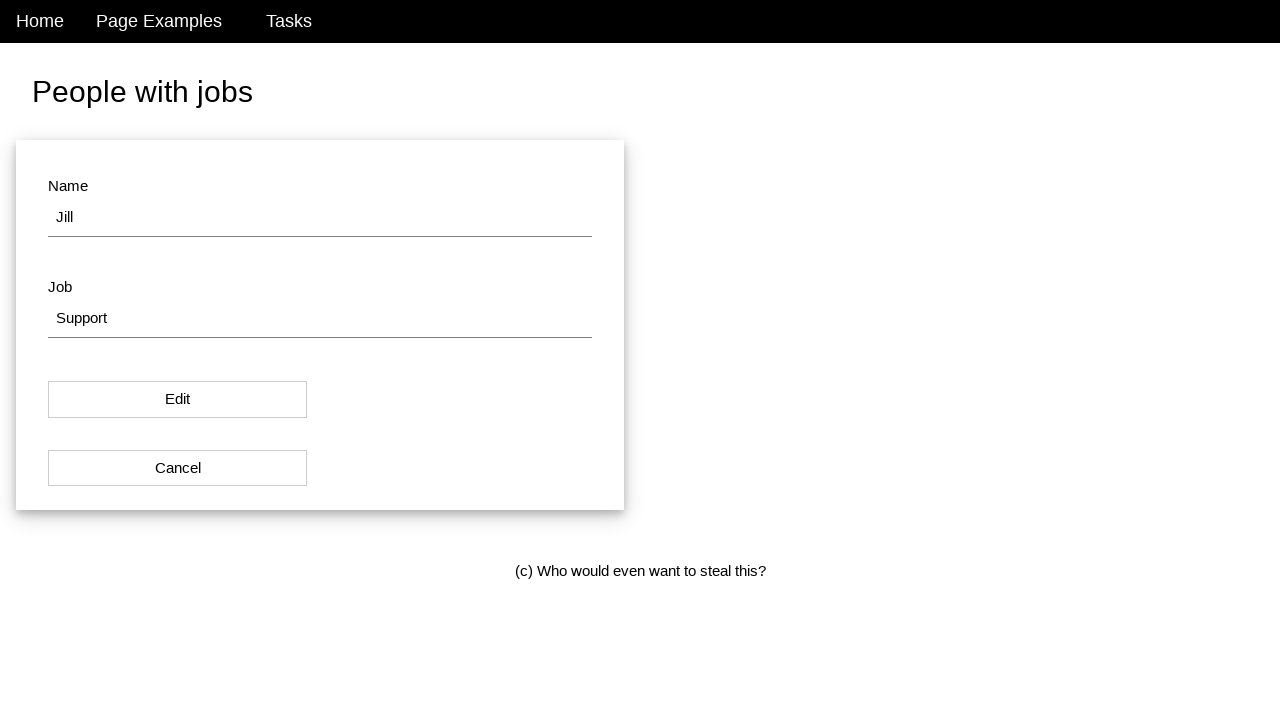

Redirected to person editing page
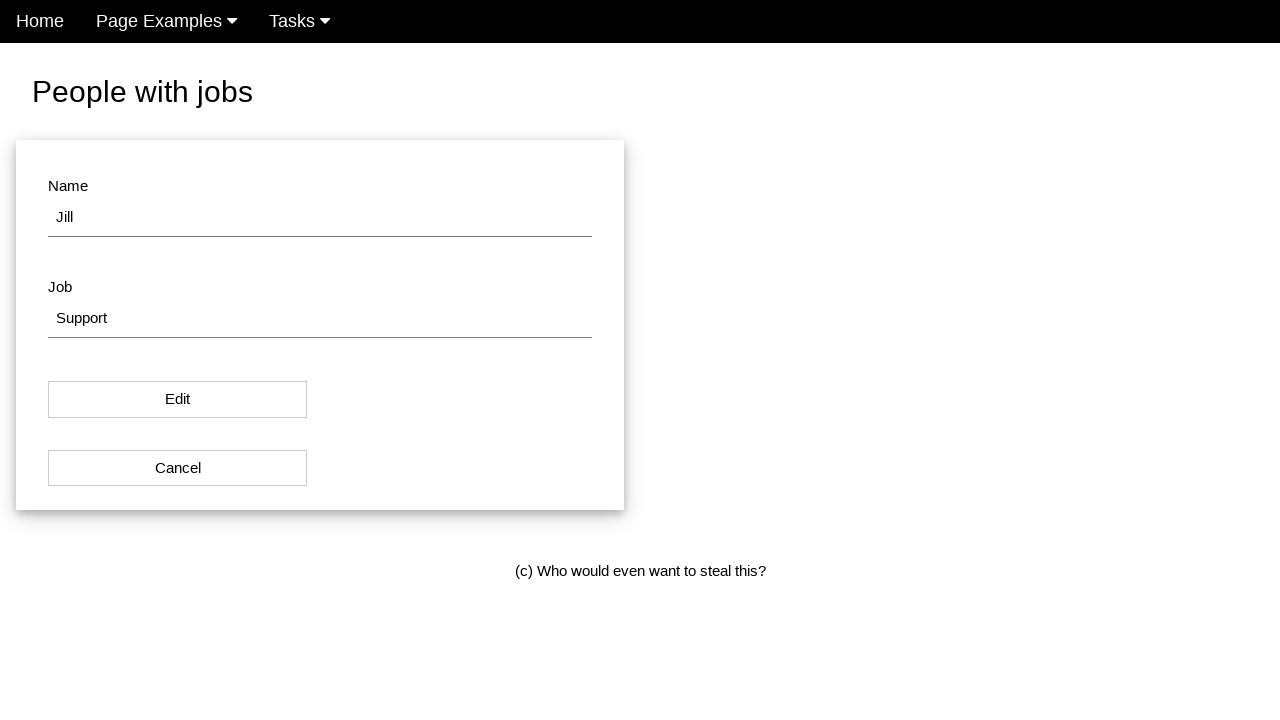

Filled name field with 'Jane Doe' on #name
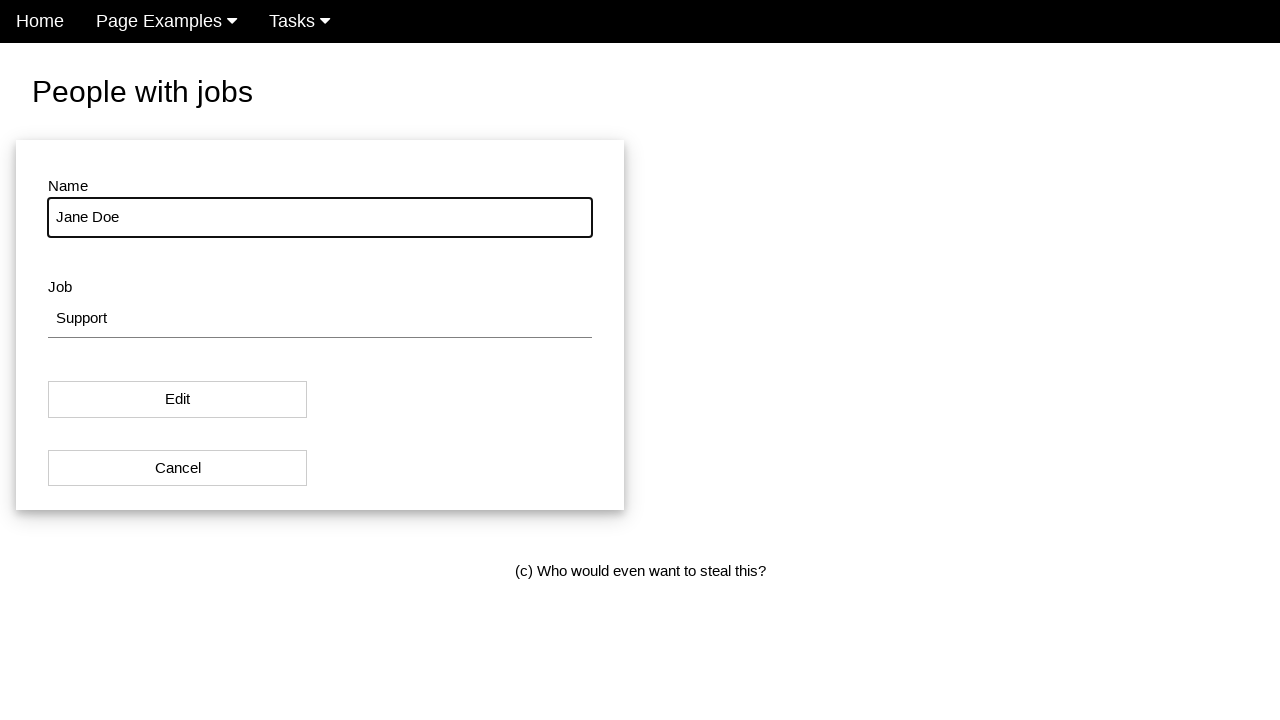

Filled job field with 'Data Analyst' on #job
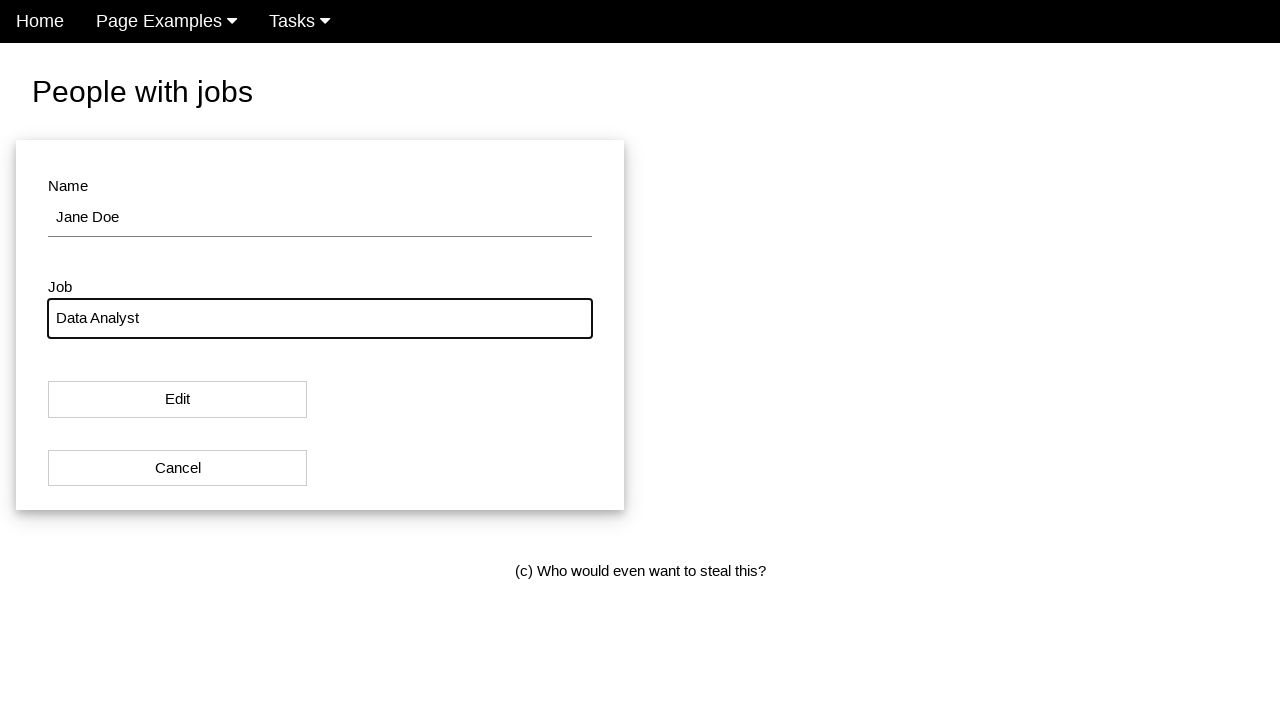

Clicked Edit button to submit changes at (178, 400) on (//button[normalize-space(text())='Edit'])[1]
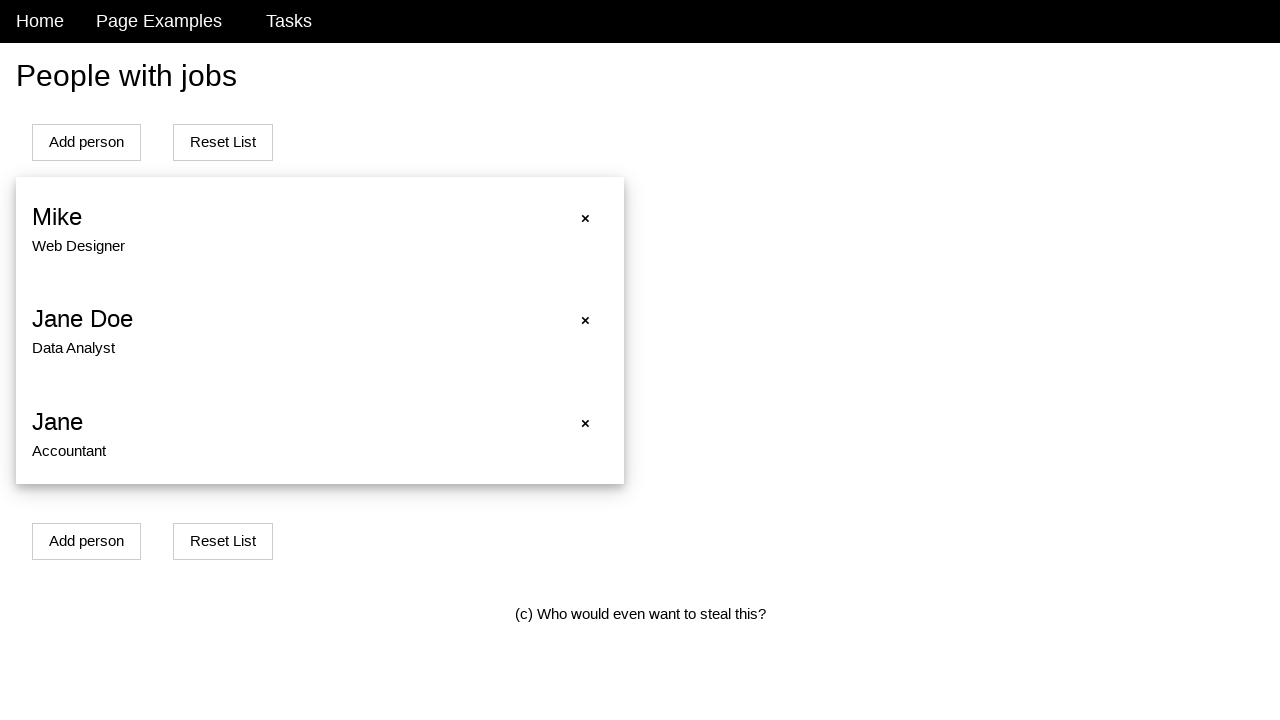

Redirected back to list of people page after successful edit
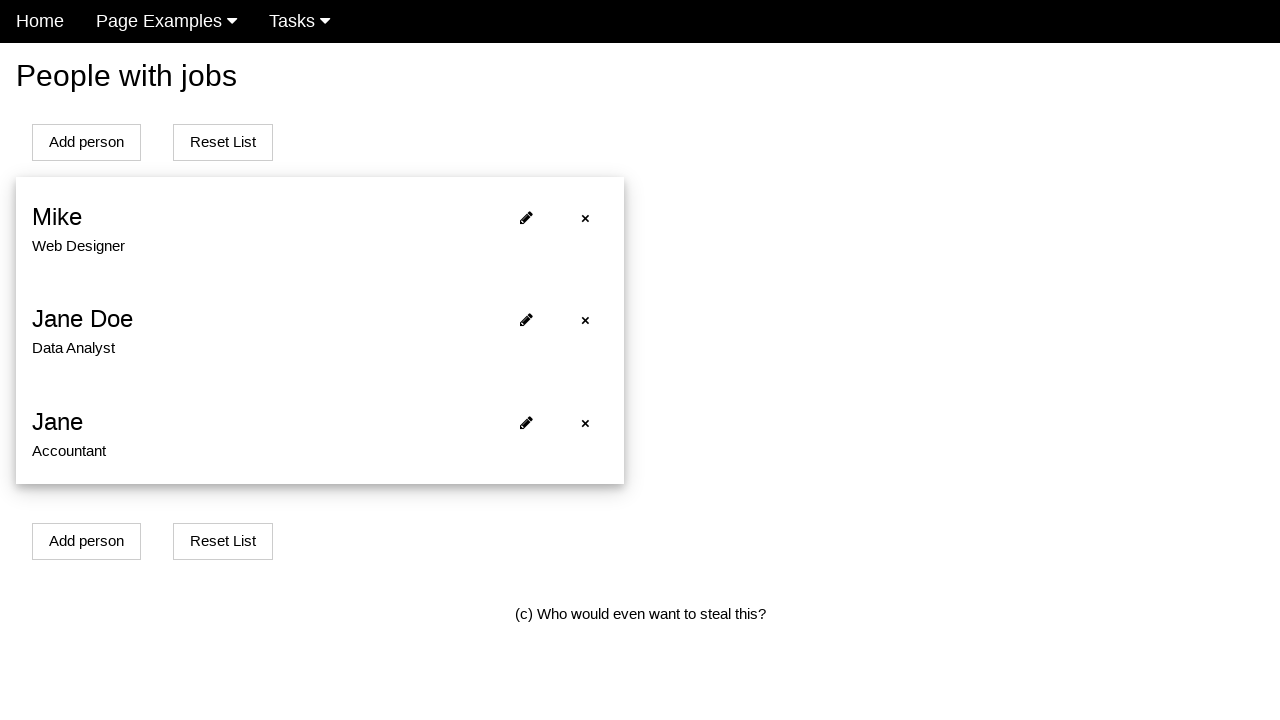

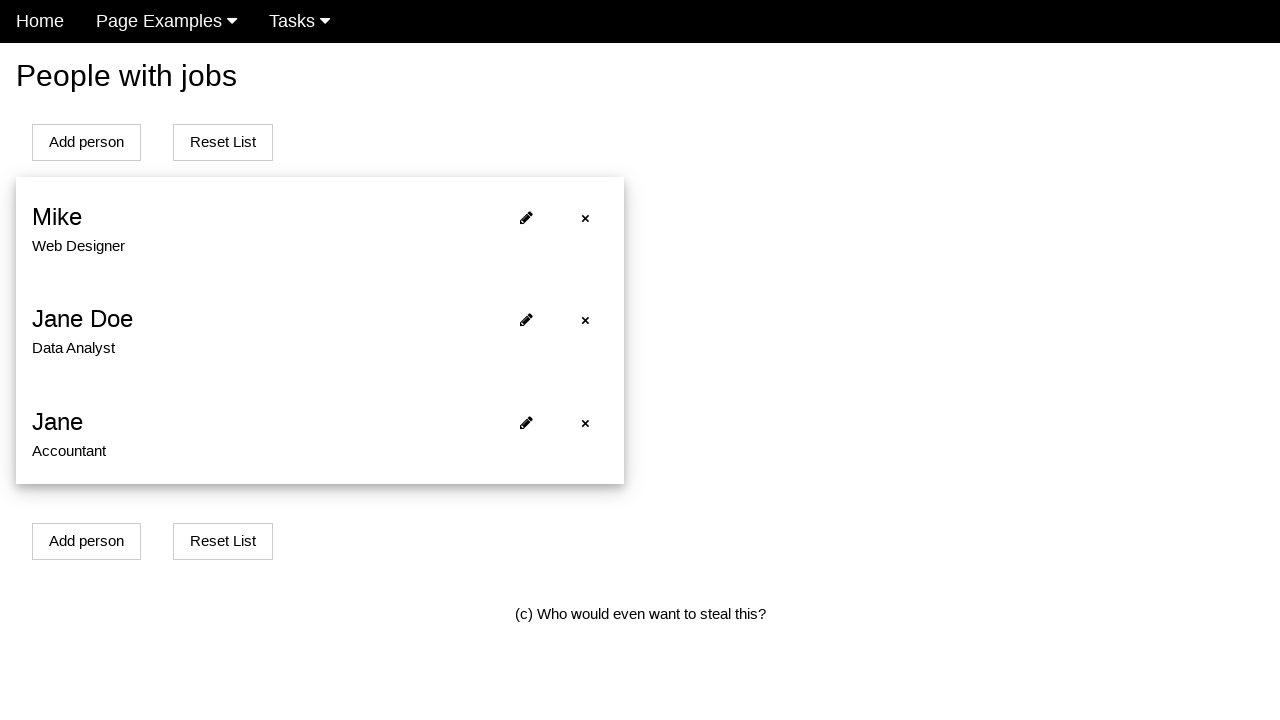